Tests ascending sort on the Due column using semantic class selectors on the second table with better markup

Starting URL: http://the-internet.herokuapp.com/tables

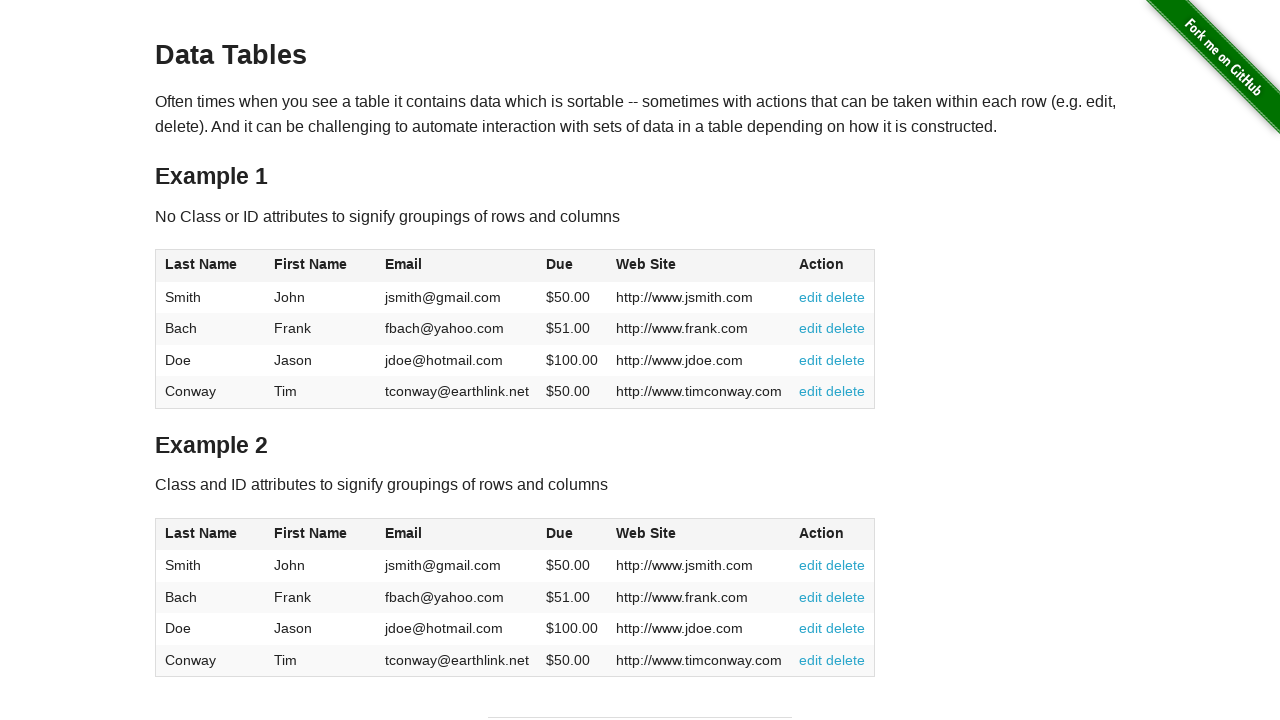

Clicked Due column header in second table to sort ascending at (560, 533) on #table2 thead .dues
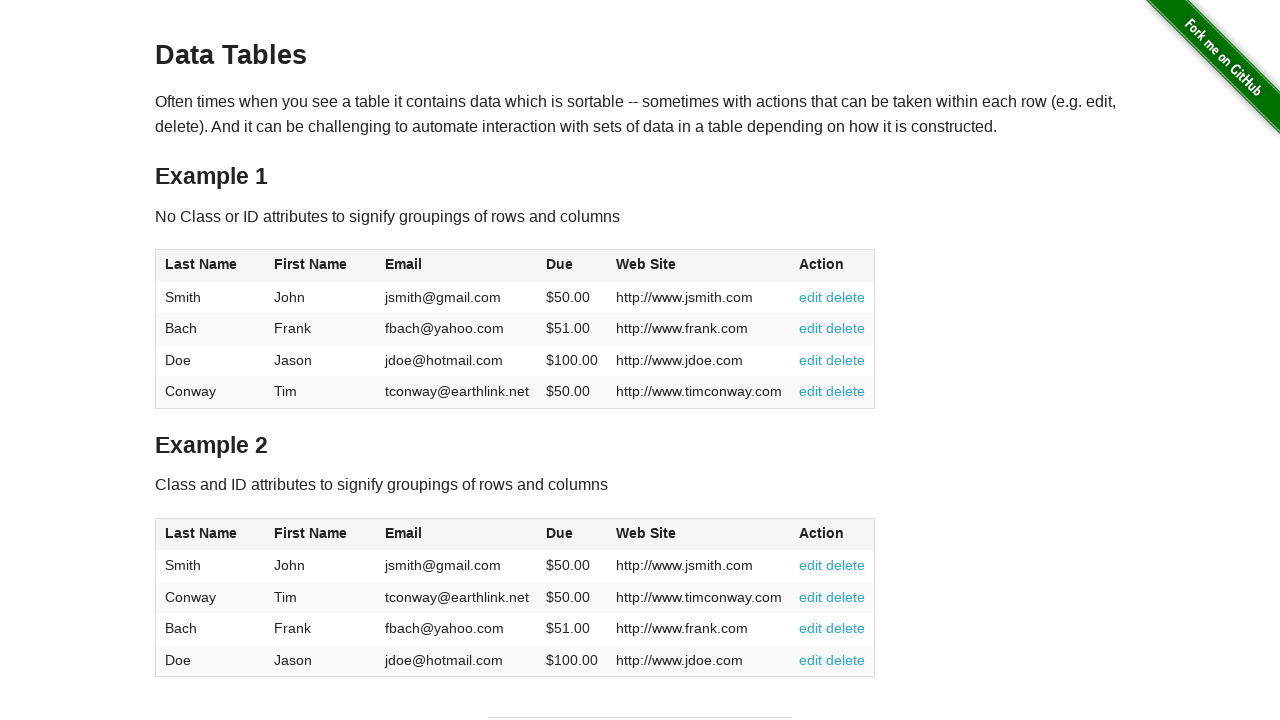

Due column cells in second table loaded and visible
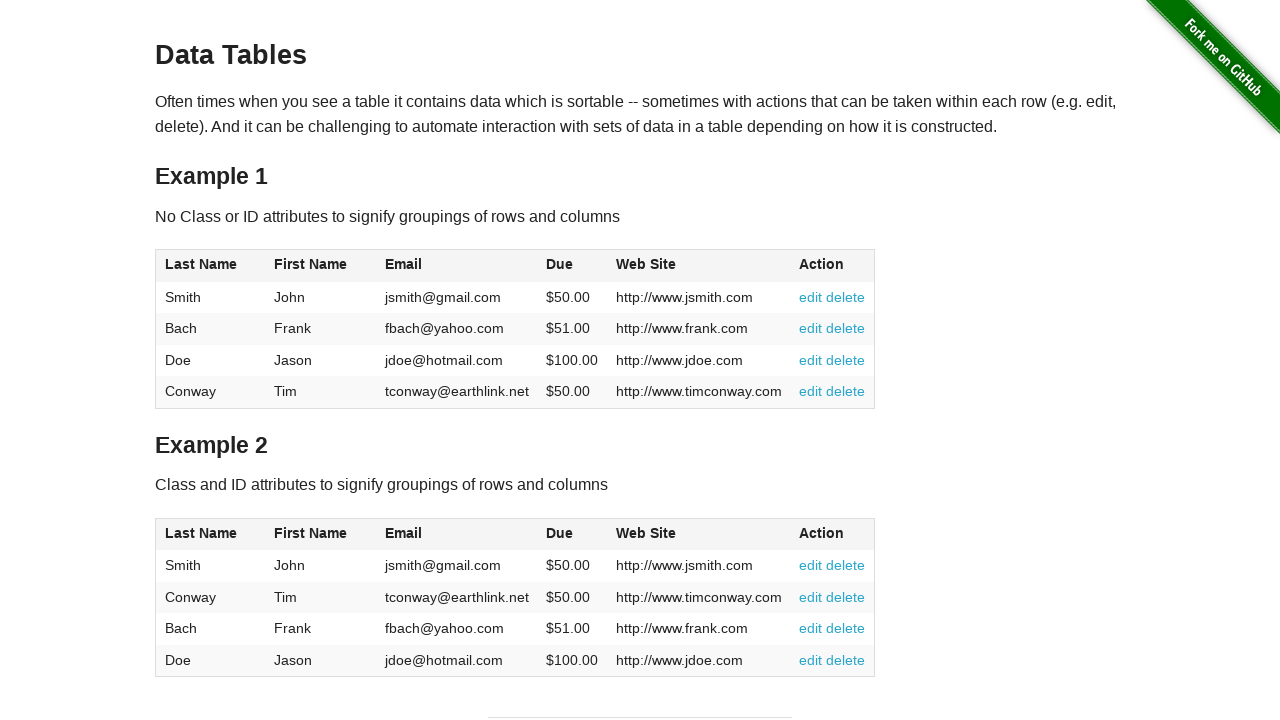

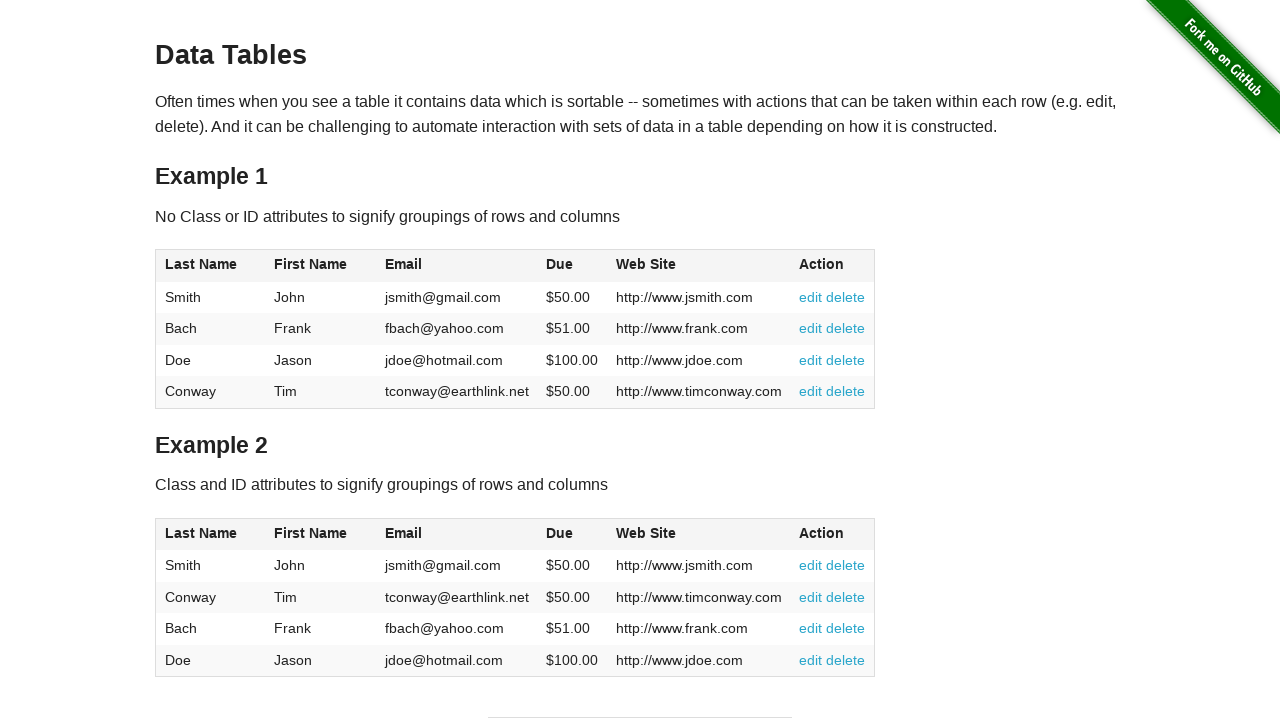